Navigates to Rahul Shetty Academy website and verifies the page loads by checking the page title and current URL are accessible.

Starting URL: https://rahulshettyacademy.com/

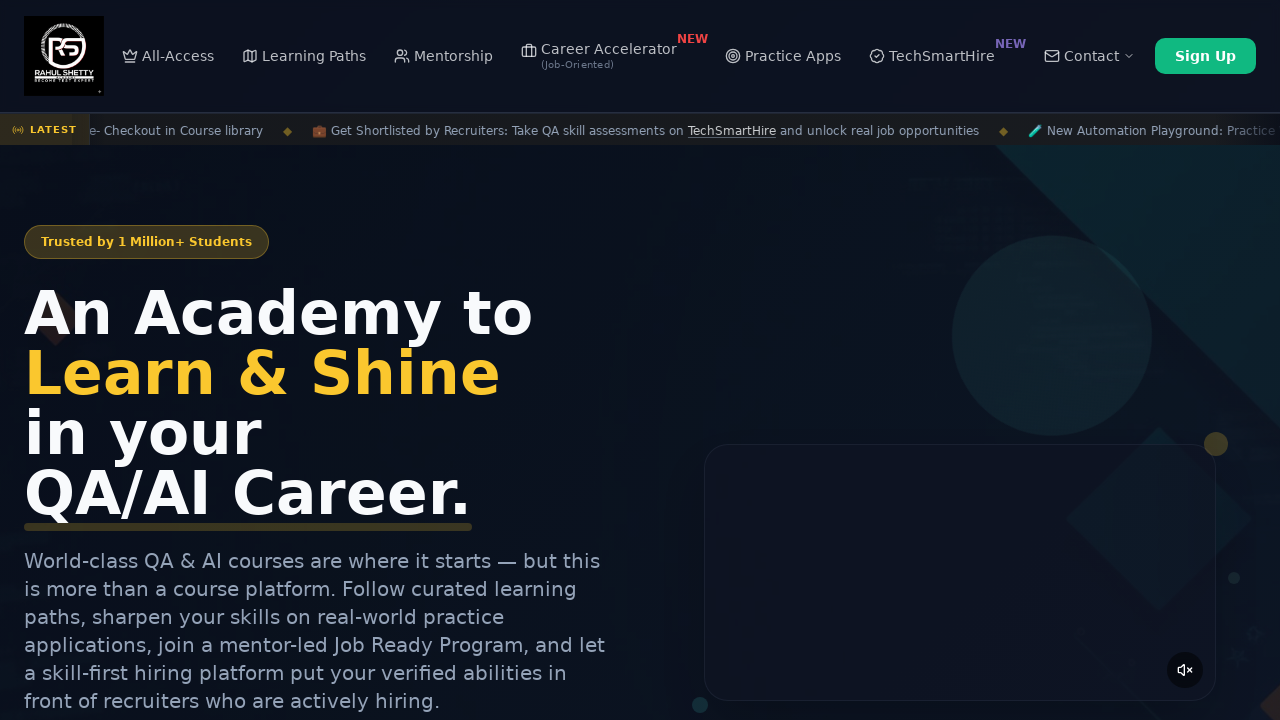

Waited for page to reach domcontentloaded state
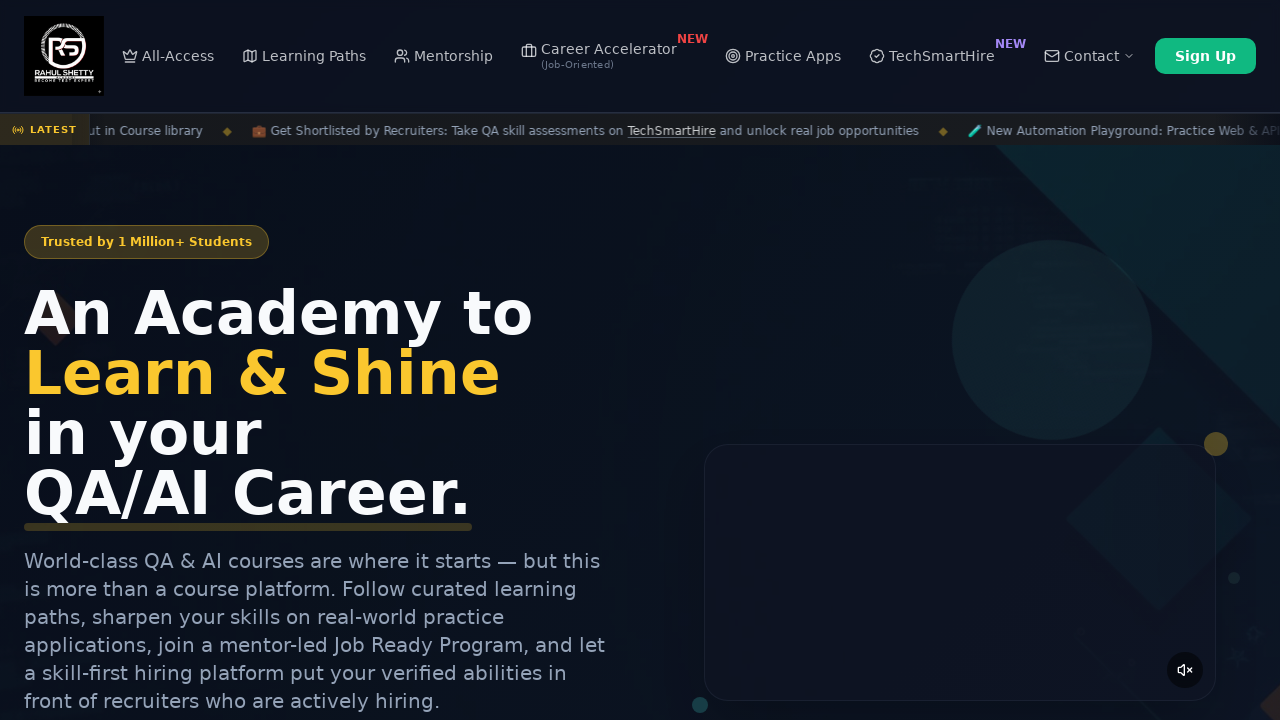

Retrieved page title: 'Rahul Shetty Academy | QA Automation, Playwright, AI Testing & Online Training'
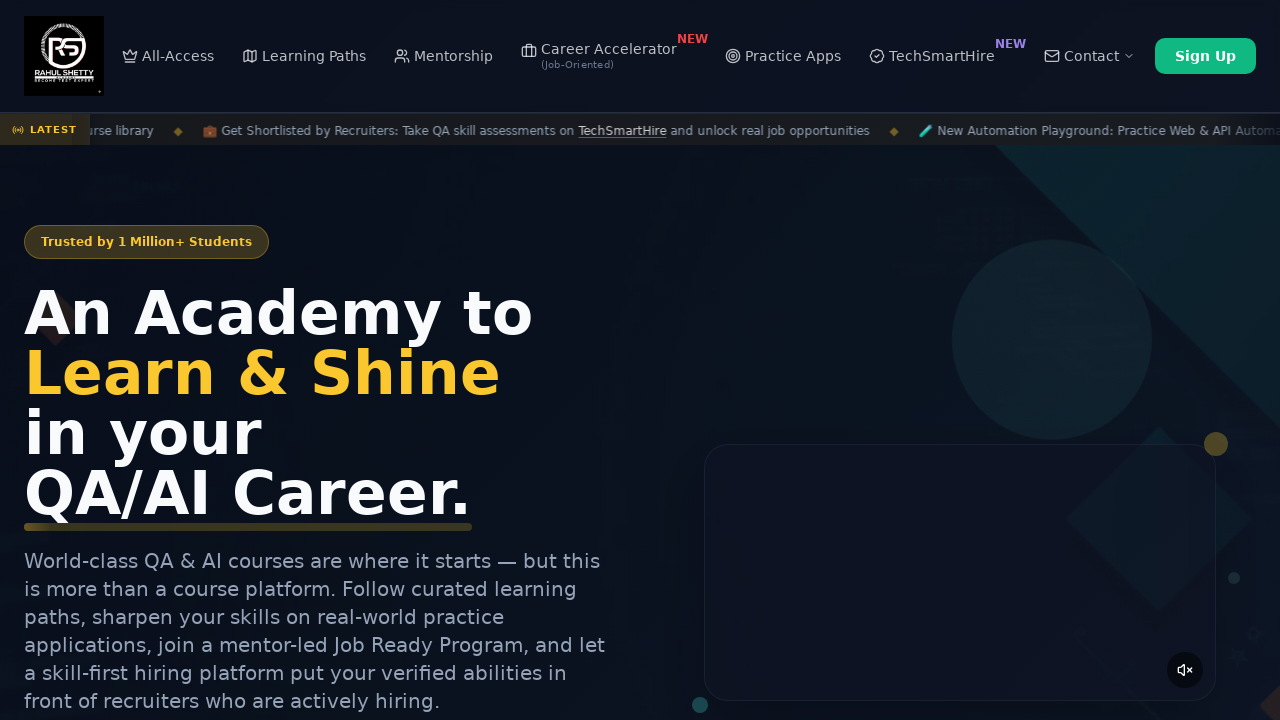

Retrieved current URL: 'https://rahulshettyacademy.com/'
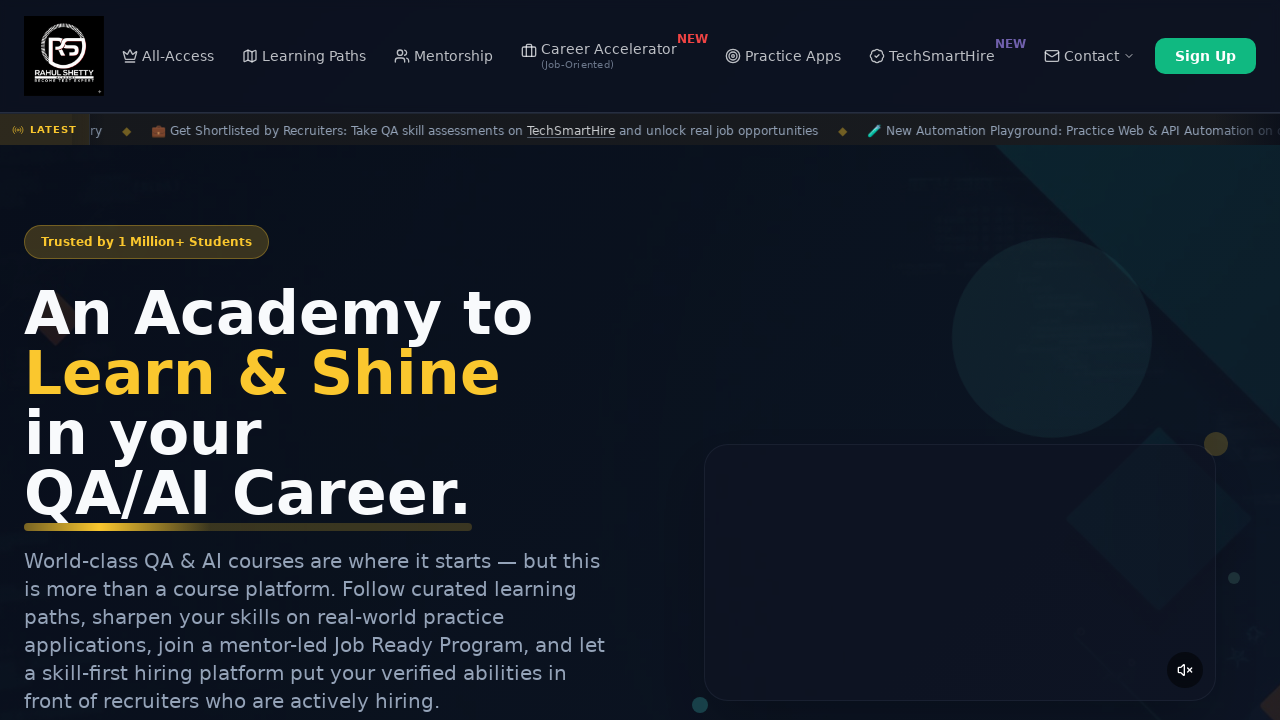

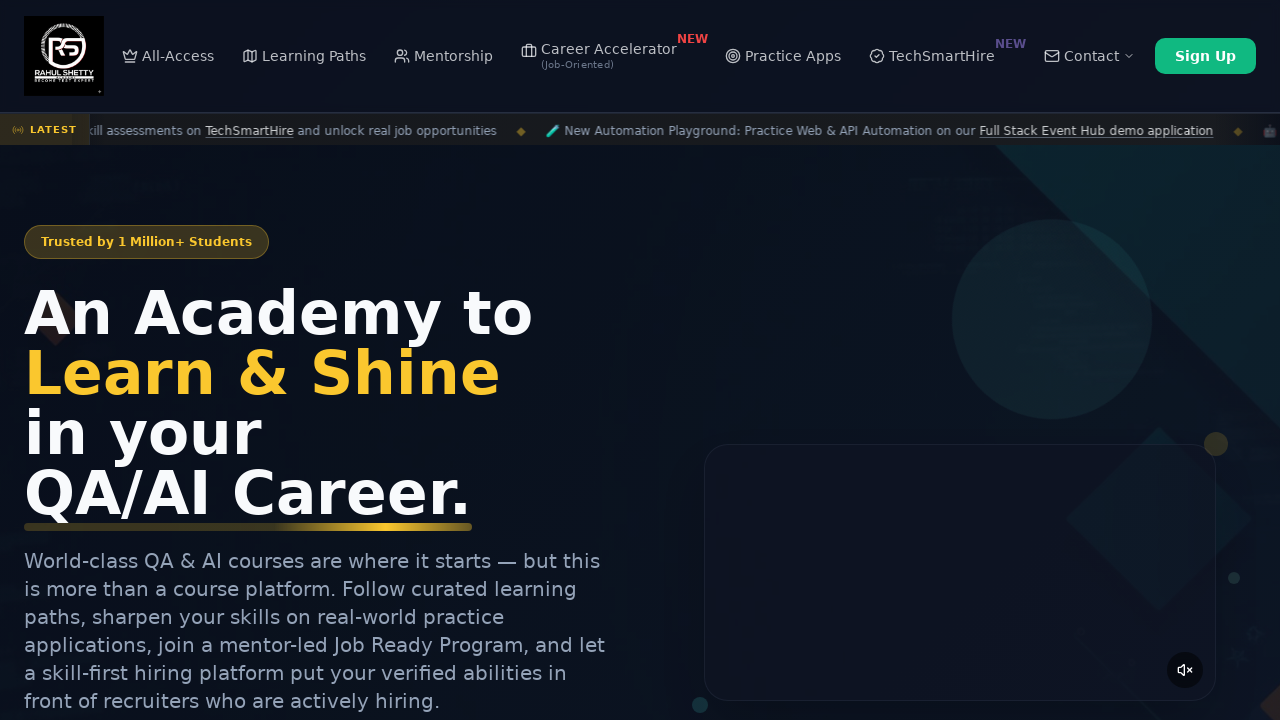